Tests the autocomplete functionality by typing a partial country name and selecting a matching suggestion from the dropdown list

Starting URL: https://rahulshettyacademy.com/AutomationPractice/

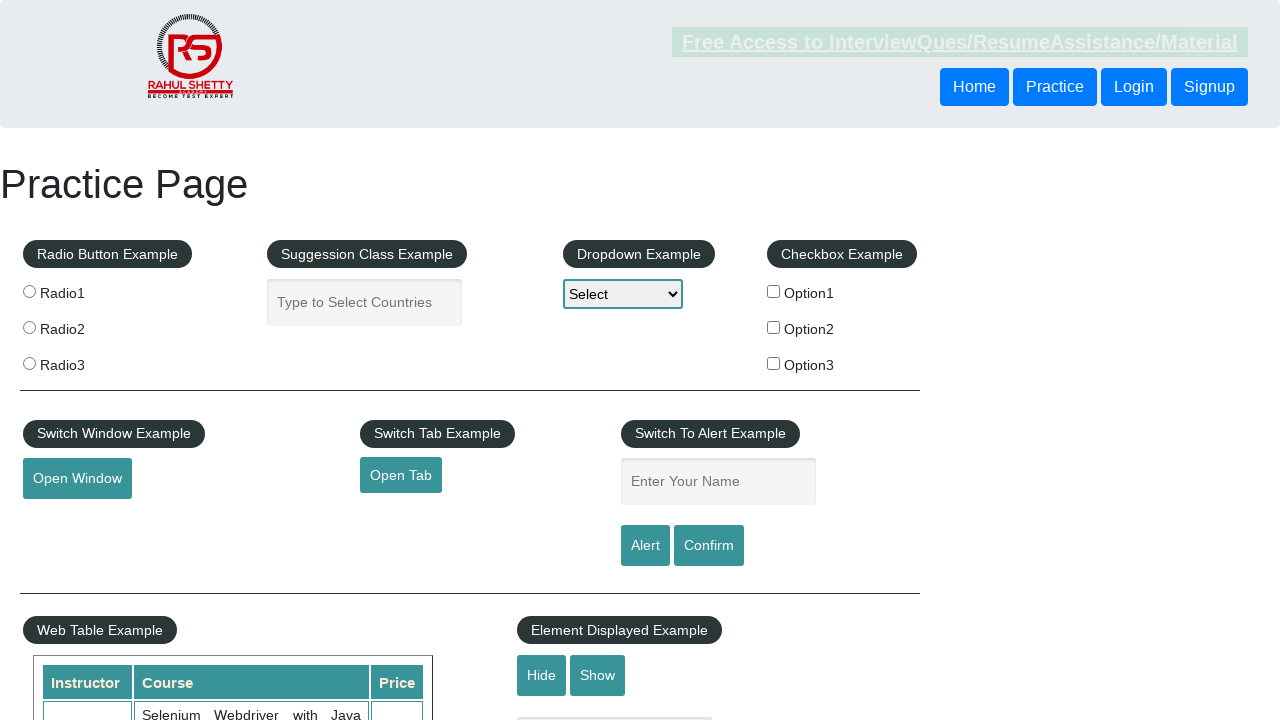

Typed 'in' in autocomplete field to trigger suggestions on #autocomplete
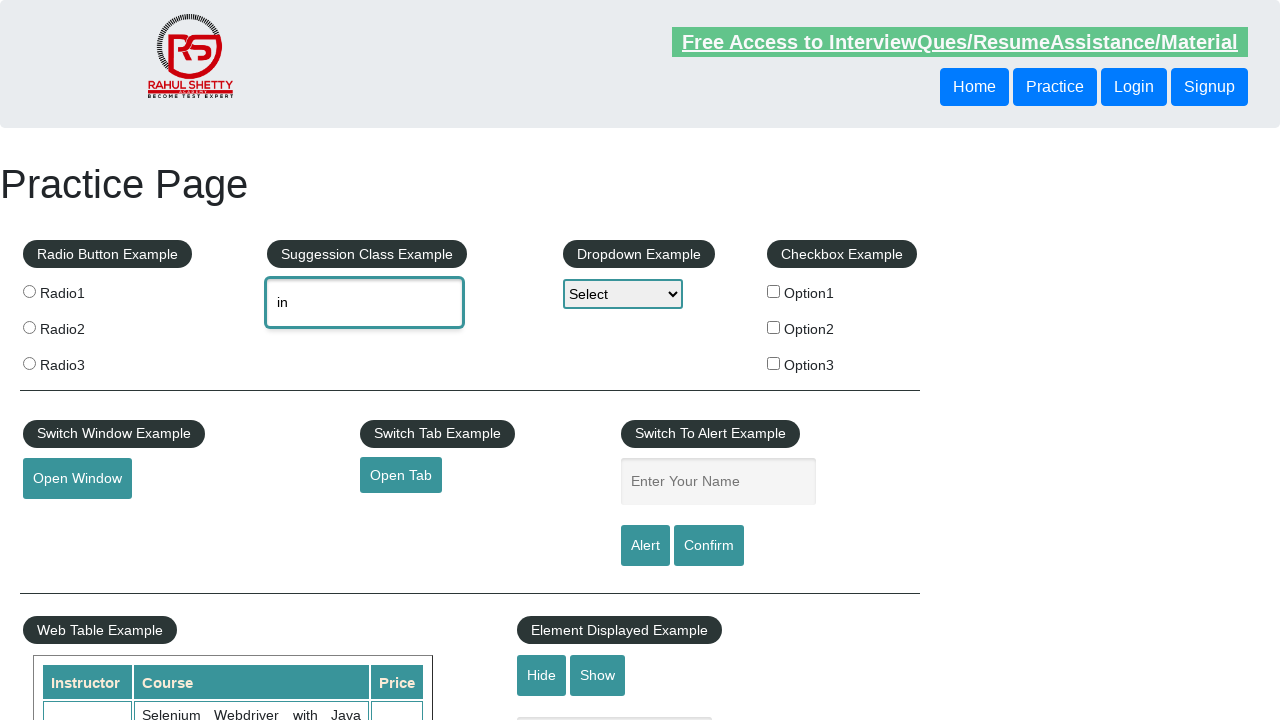

Autocomplete suggestions dropdown appeared
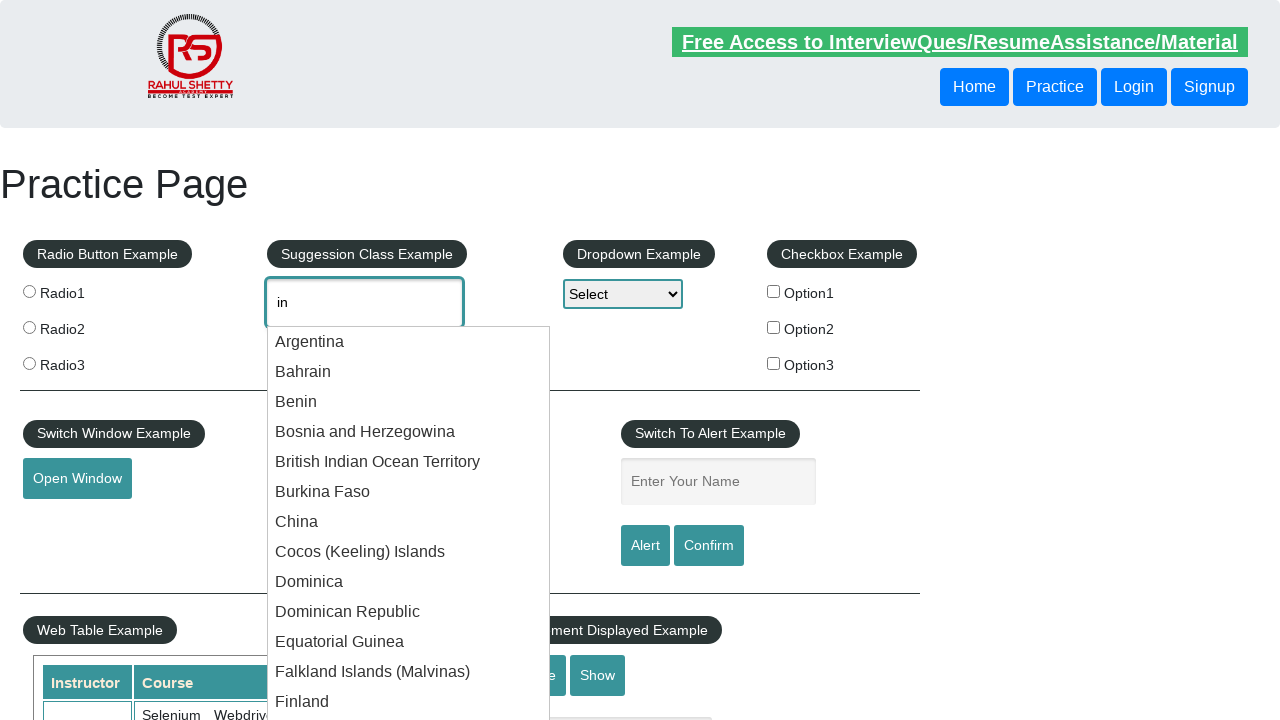

Selected autocomplete suggestion ending with 'dia' (India) at (409, 361) on xpath=//*[@id='ui-id-1']/li >> nth=15
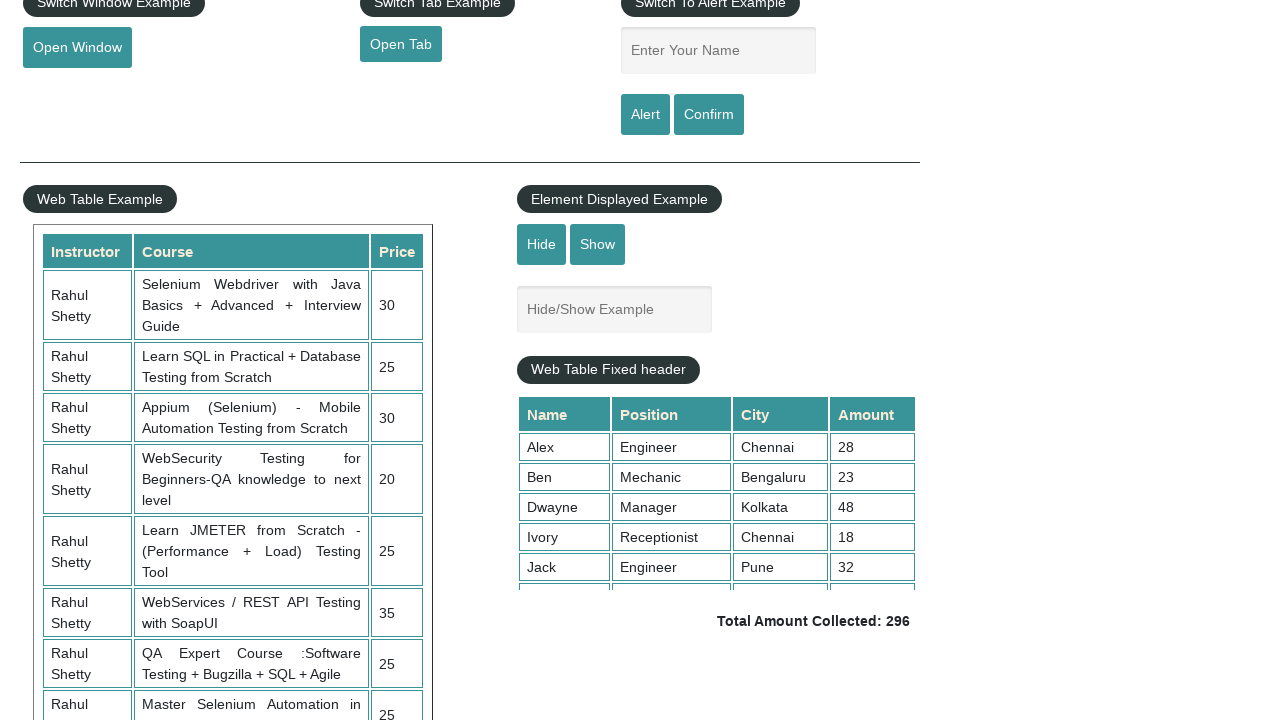

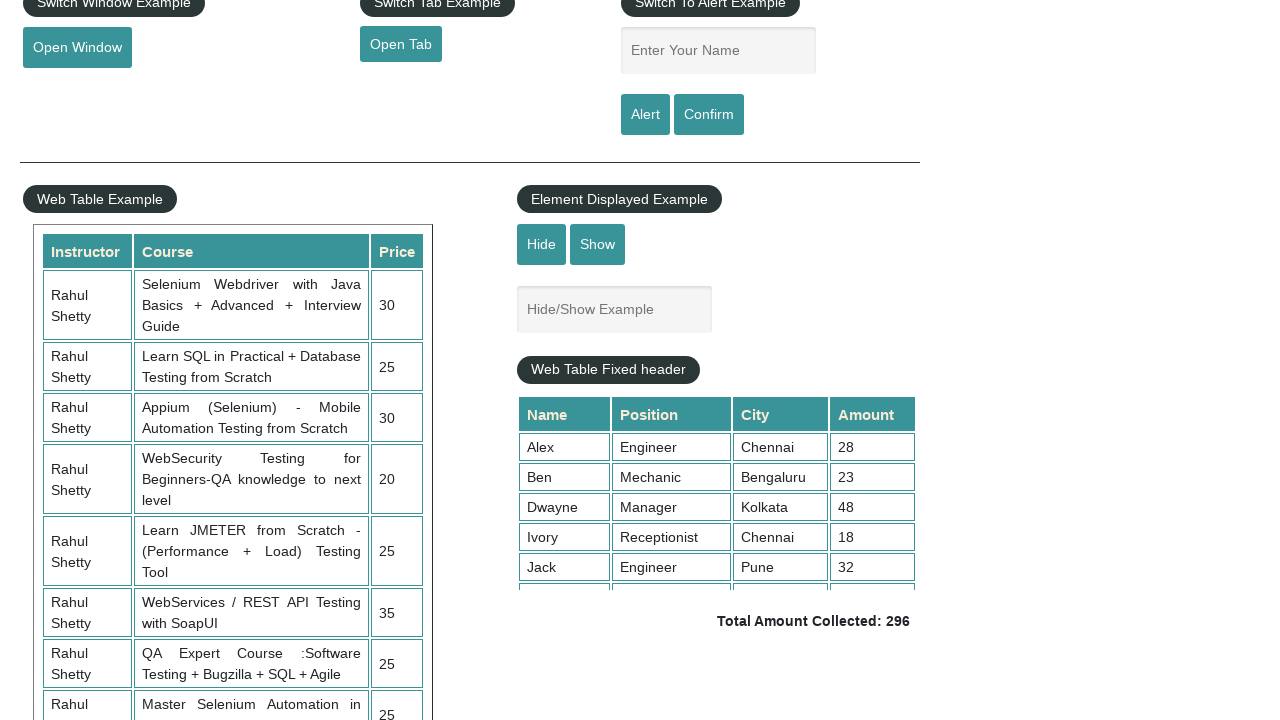